Tests that entering a valid number (75) between 50 and 100 calculates the square root correctly, even with a remainder

Starting URL: https://kristinek.github.io/site/tasks/enter_a_number

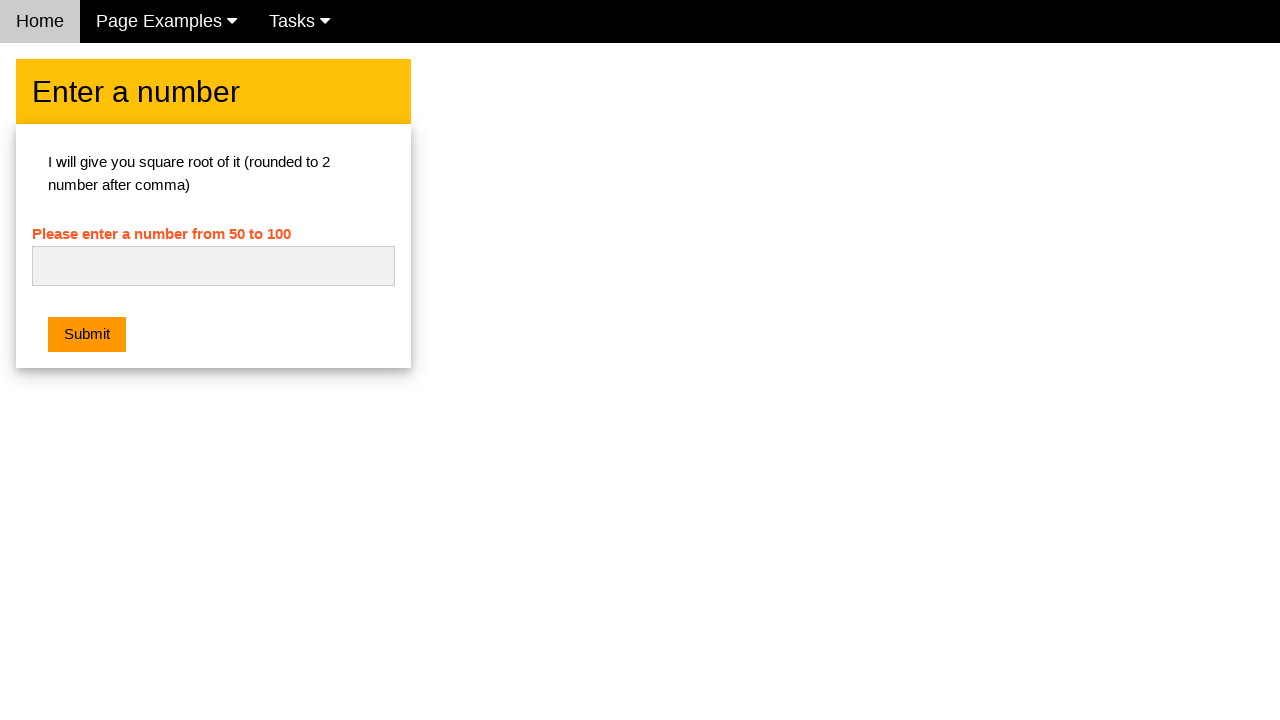

Cleared the number input field on #numb
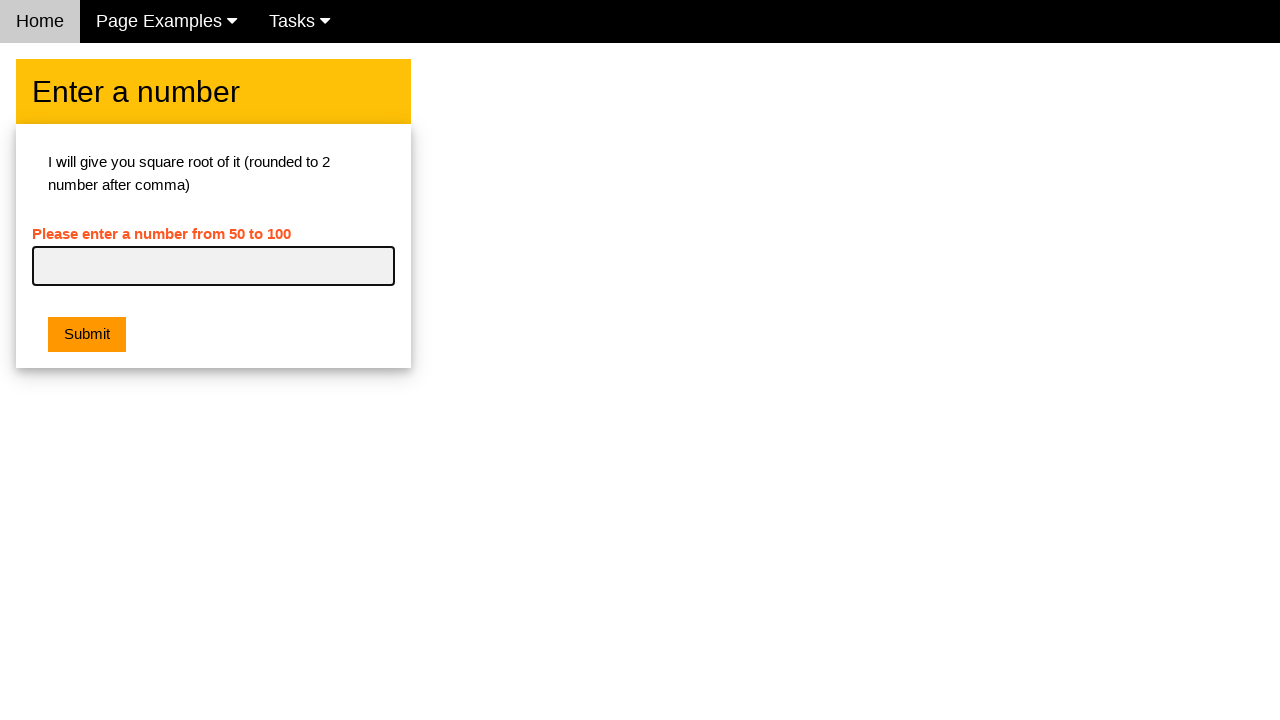

Entered valid number 75 (between 50 and 100) into input field on #numb
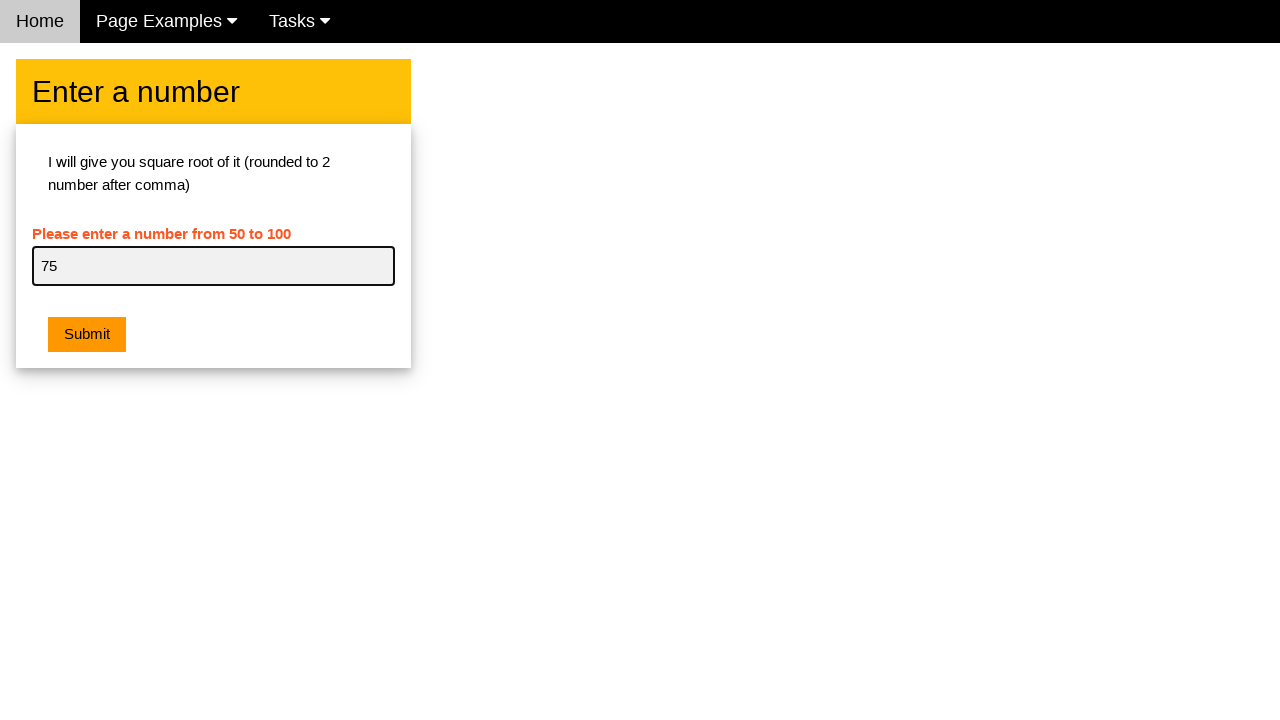

Clicked the submit button at (87, 335) on .w3-orange
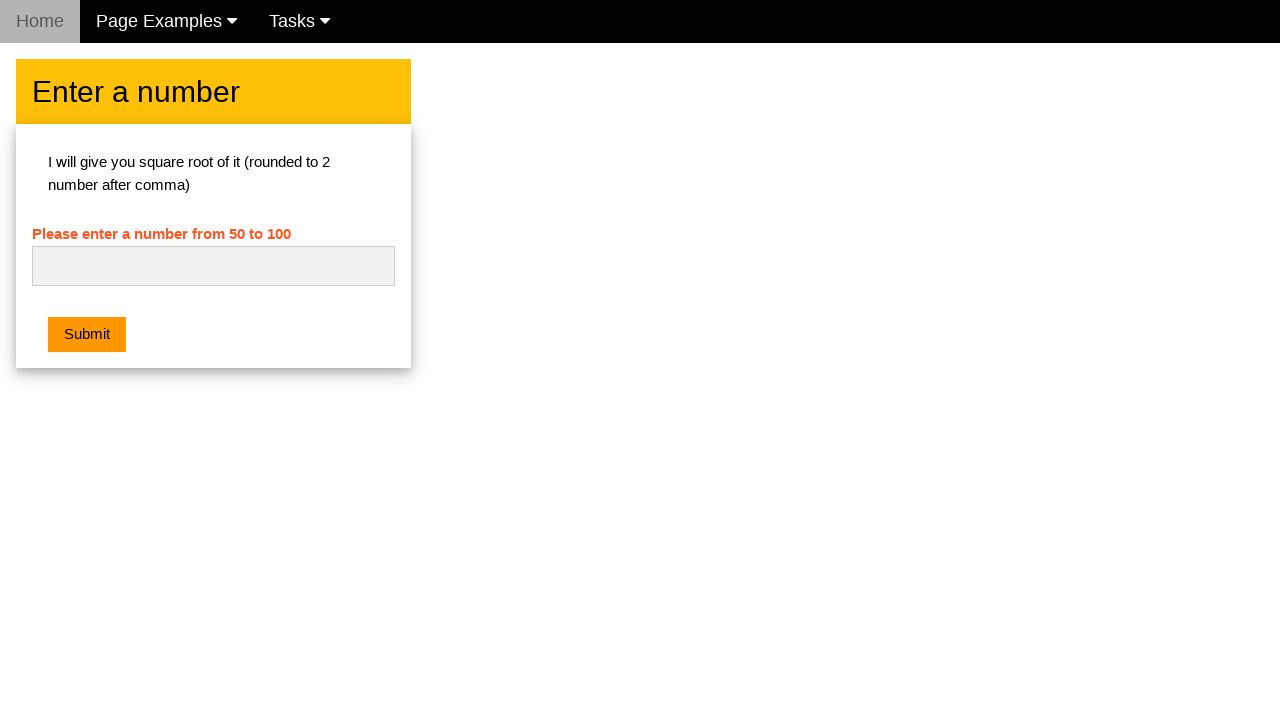

Waited for result to appear after submission
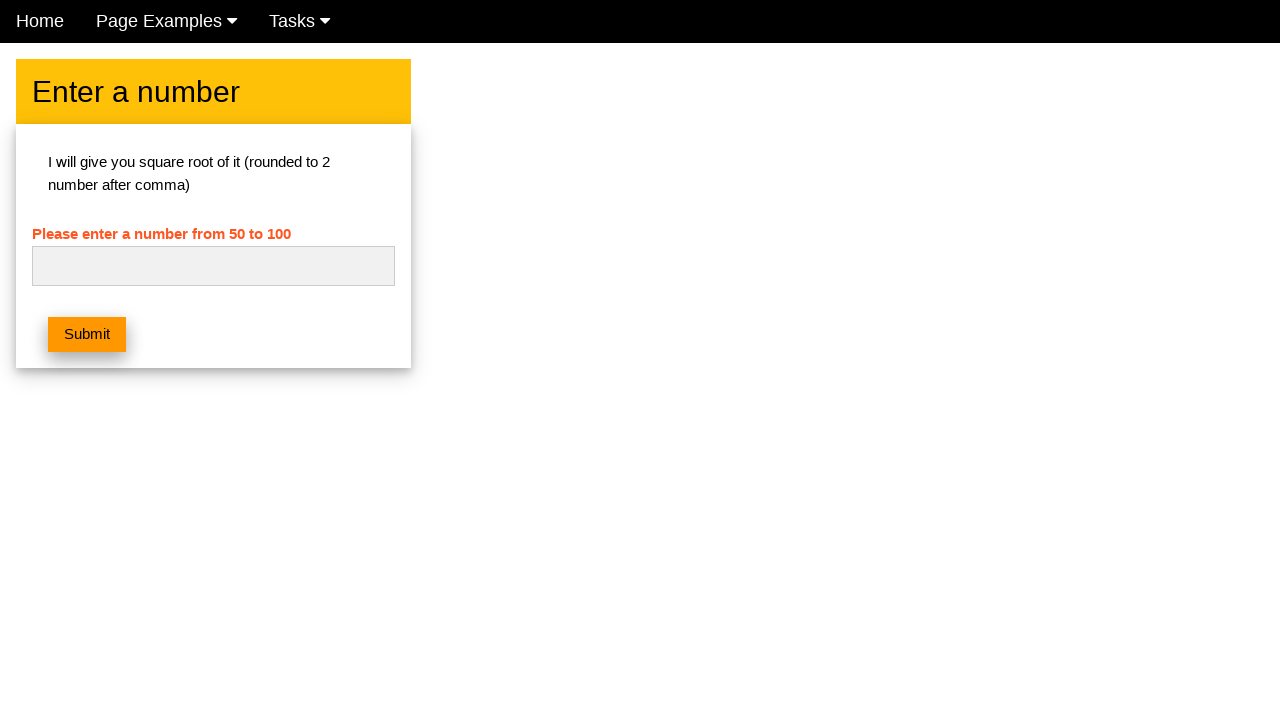

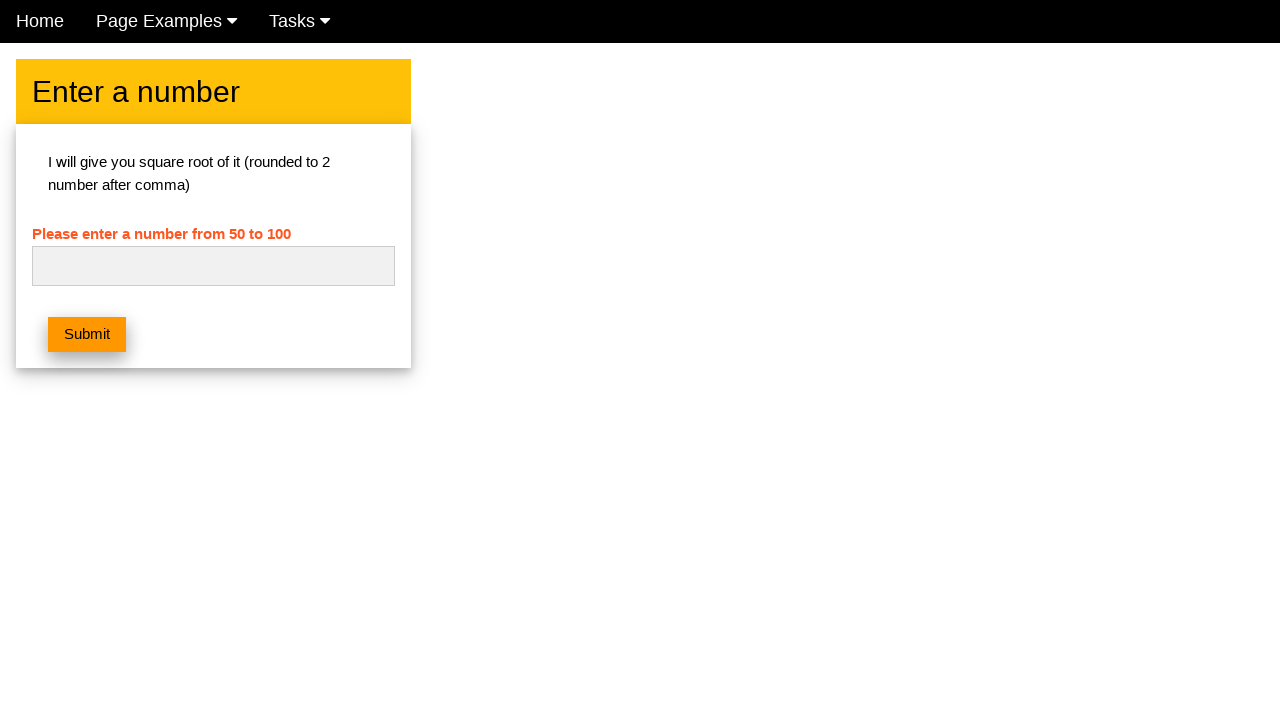